Tests handling of new browser tabs by clicking a button that opens a new tab, navigating to an Edit page in that tab, filling a text input, and then closing the new tab.

Starting URL: https://letcode.in/window

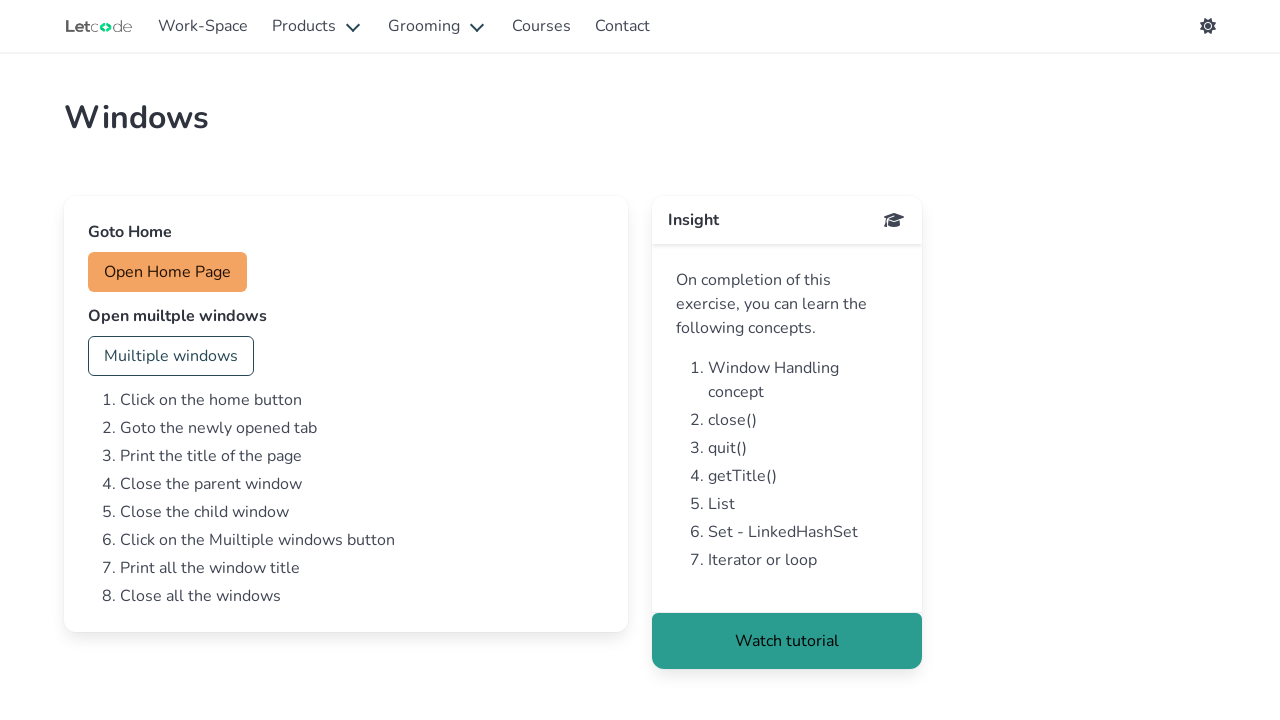

Clicked #home button to open new tab at (168, 272) on #home
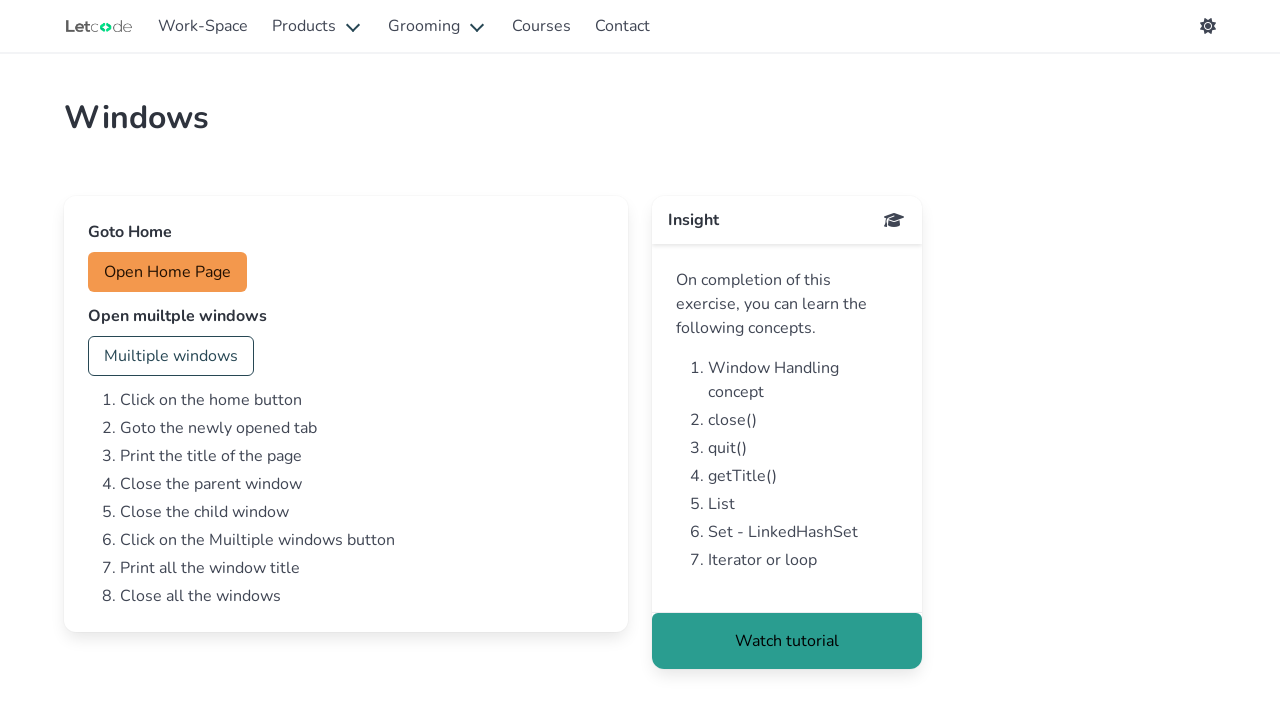

New tab opened successfully
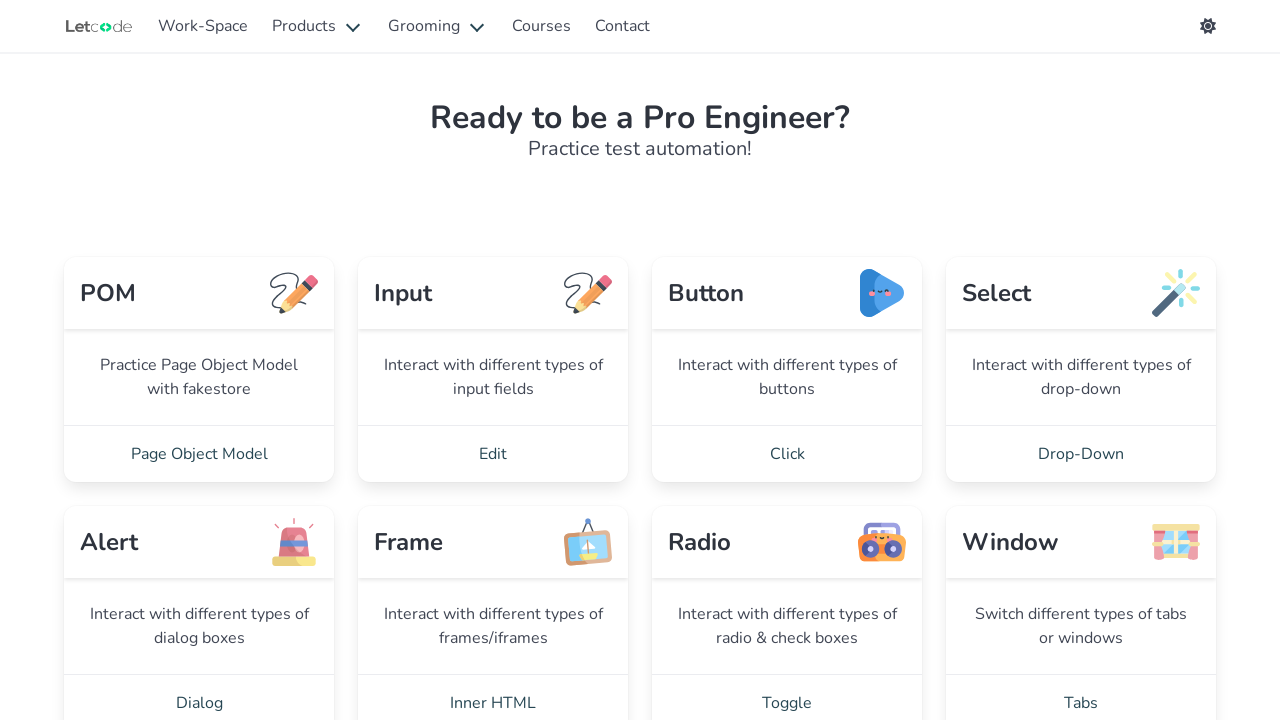

New tab page loaded
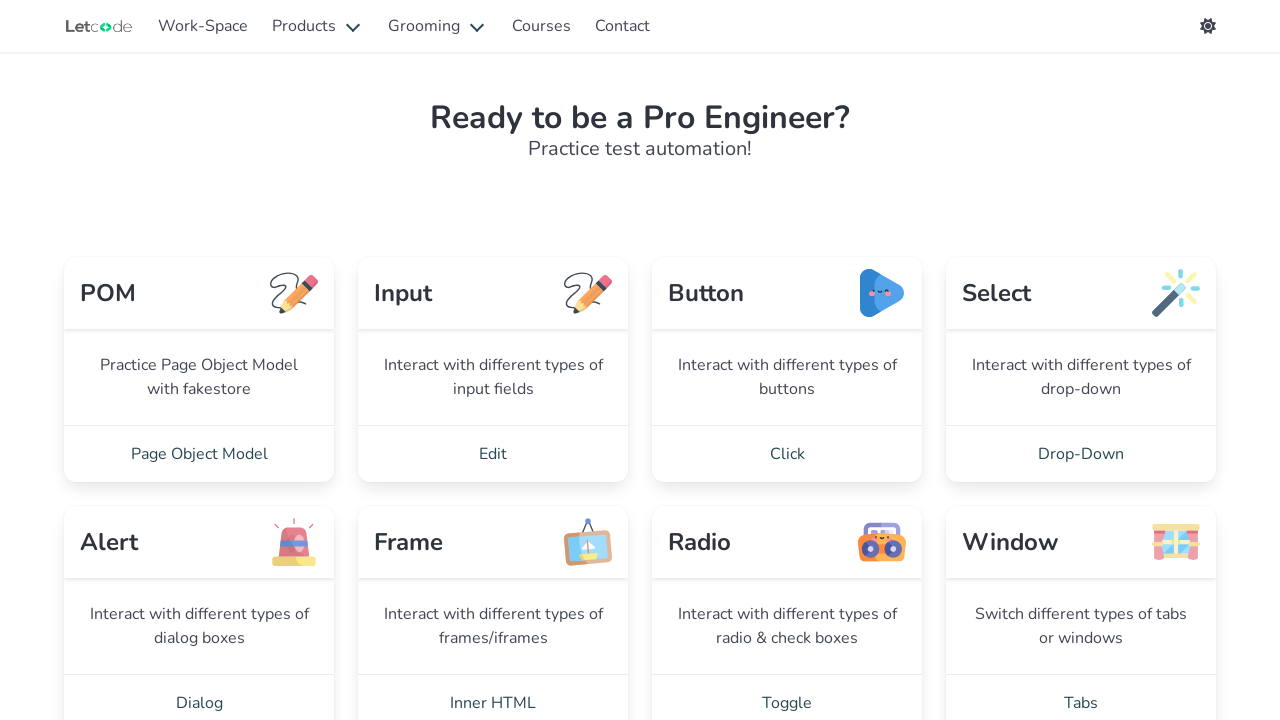

Clicked 'Edit' link in new tab at (493, 454) on a:has-text('Edit')
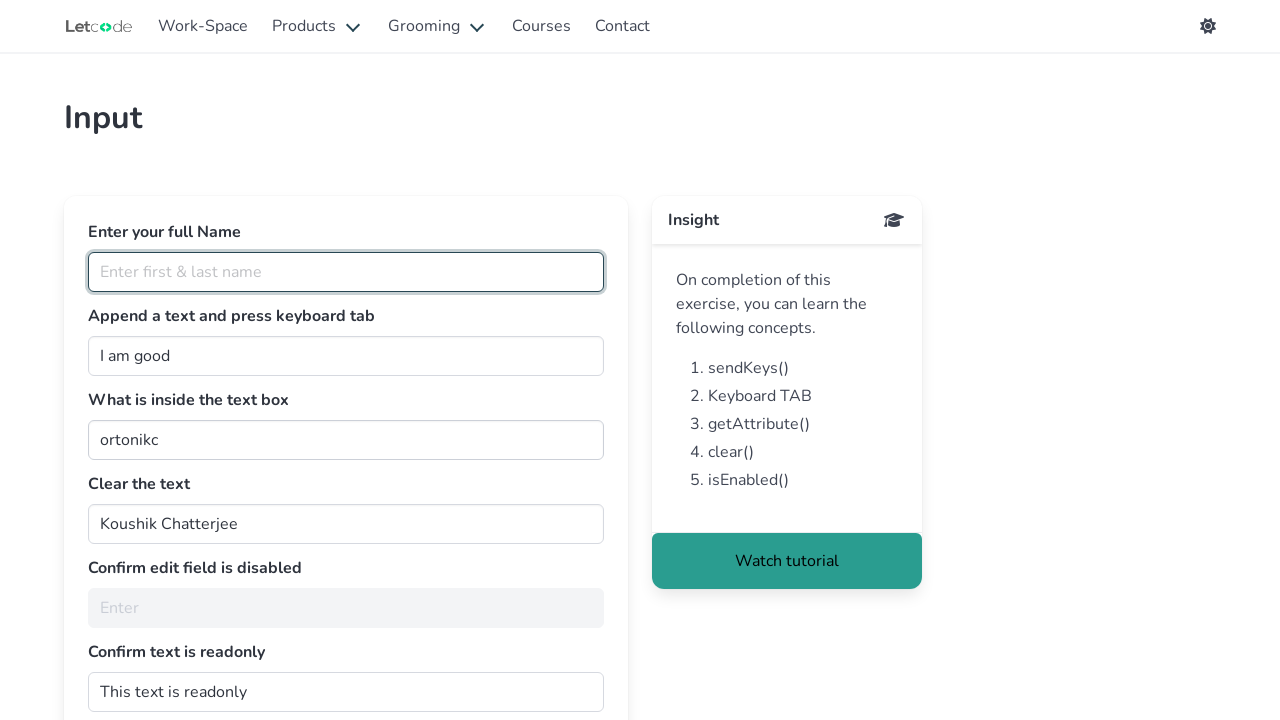

Located first name input field
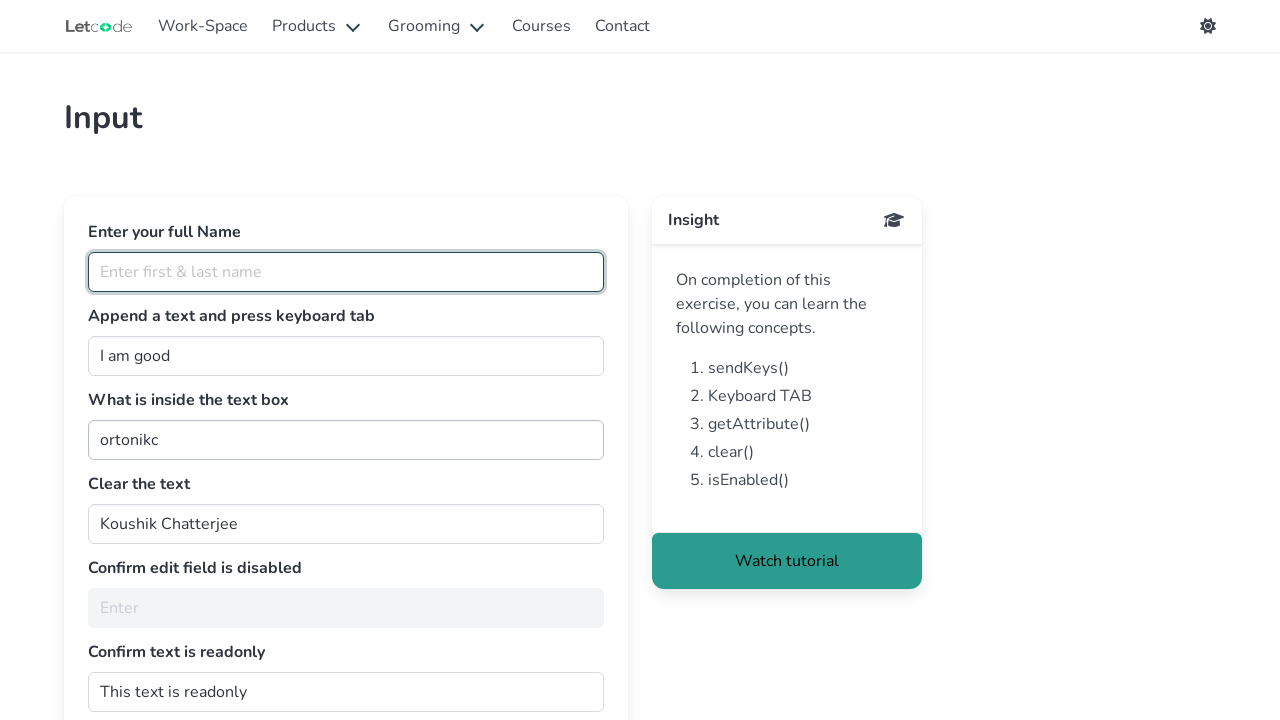

Filled first name input with 'koushik' on input[placeholder='Enter first & last name']
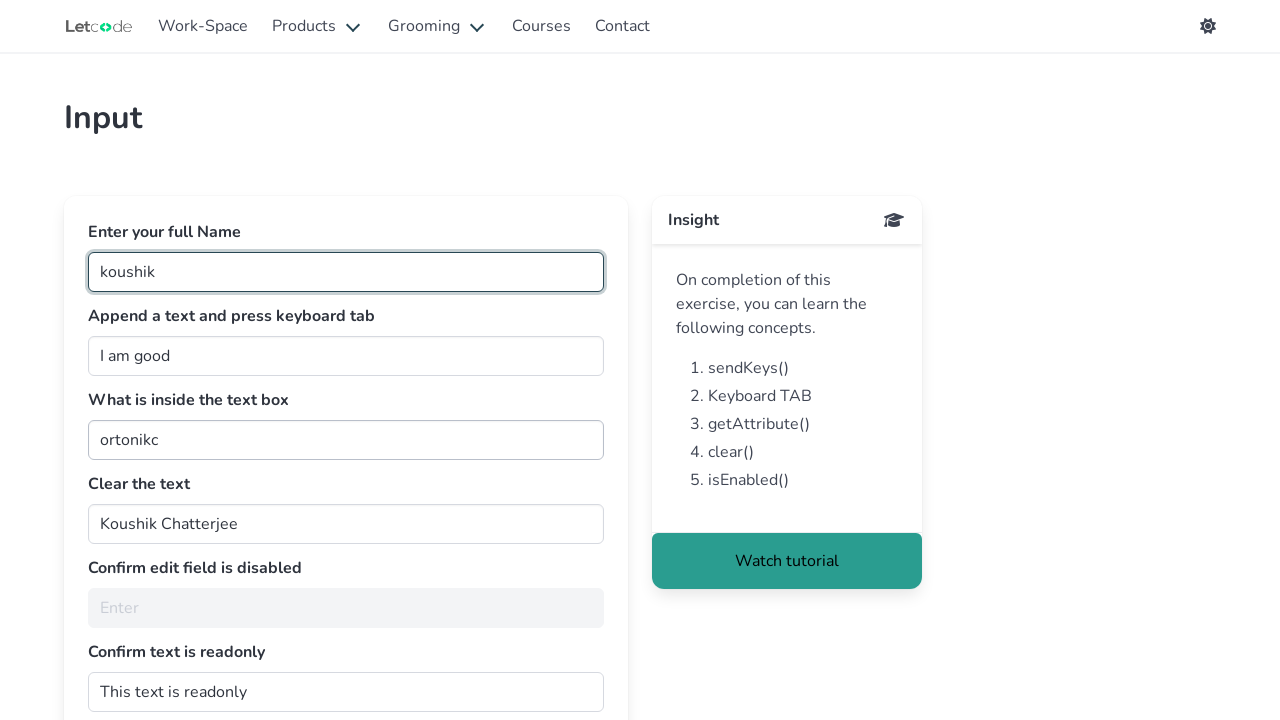

Closed new tab
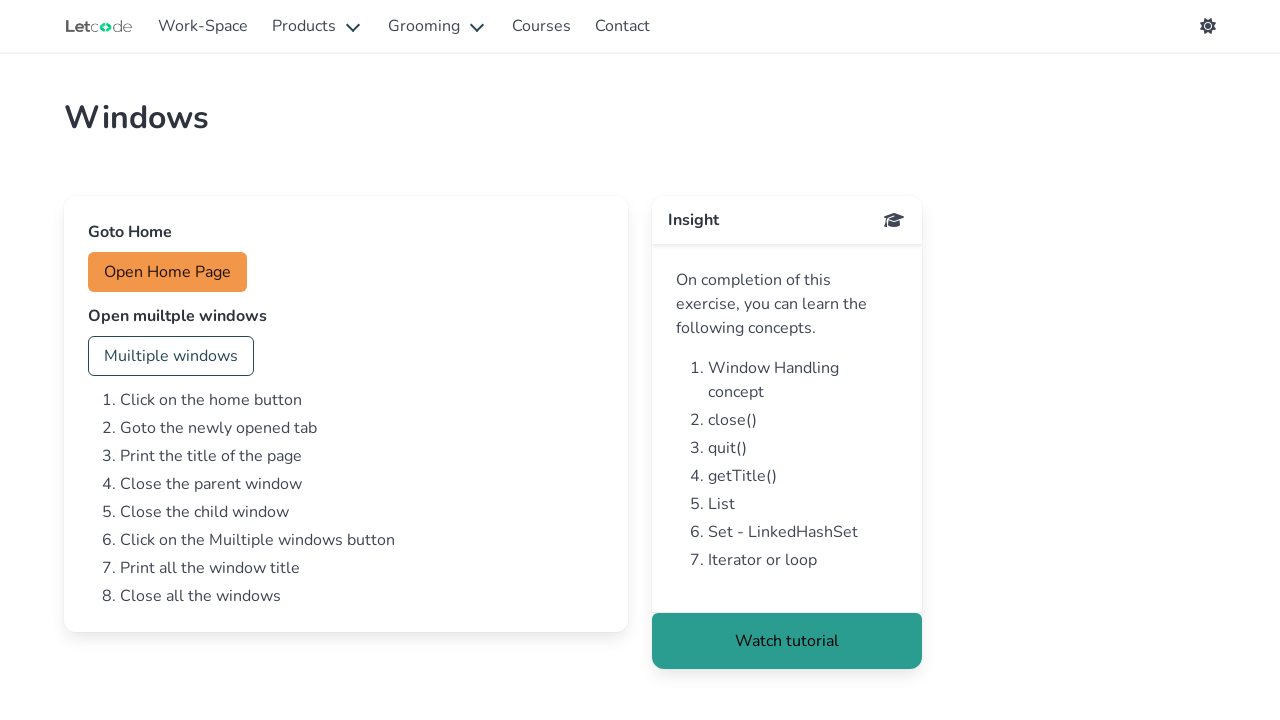

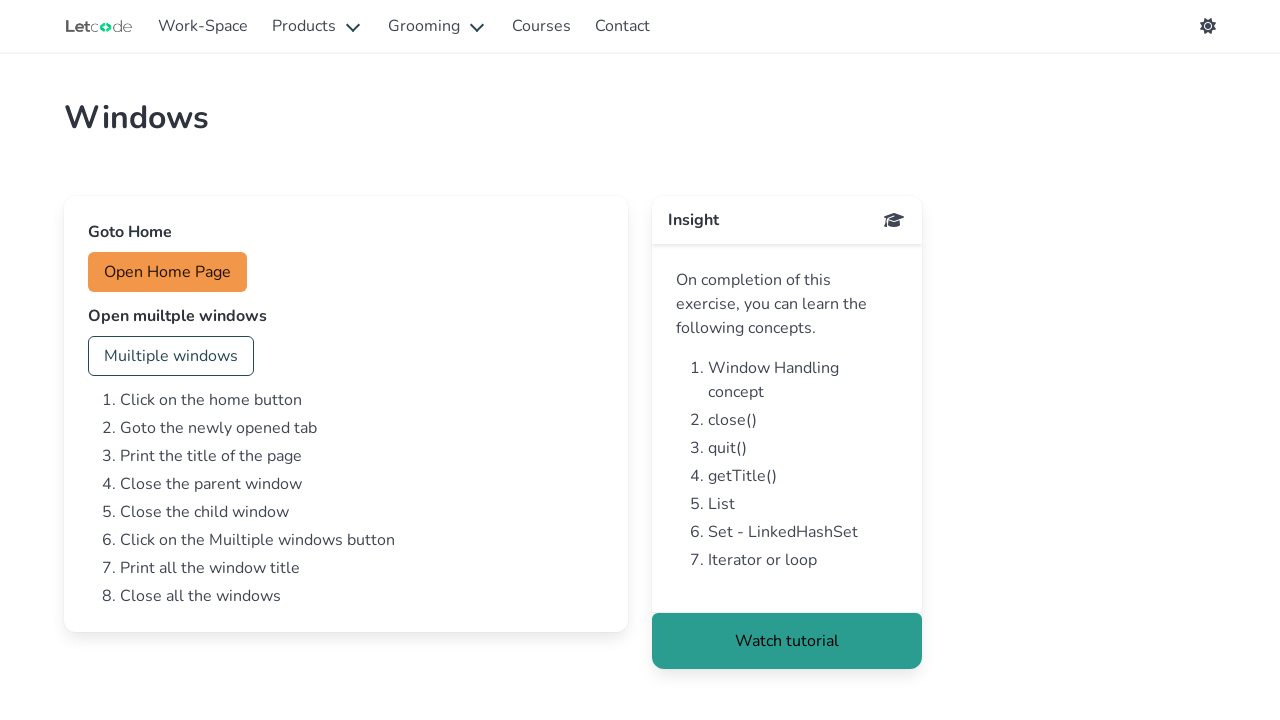